Tests mouse hover functionality by moving the mouse cursor sequentially over three user avatar elements on the page.

Starting URL: https://the-internet.herokuapp.com/hovers

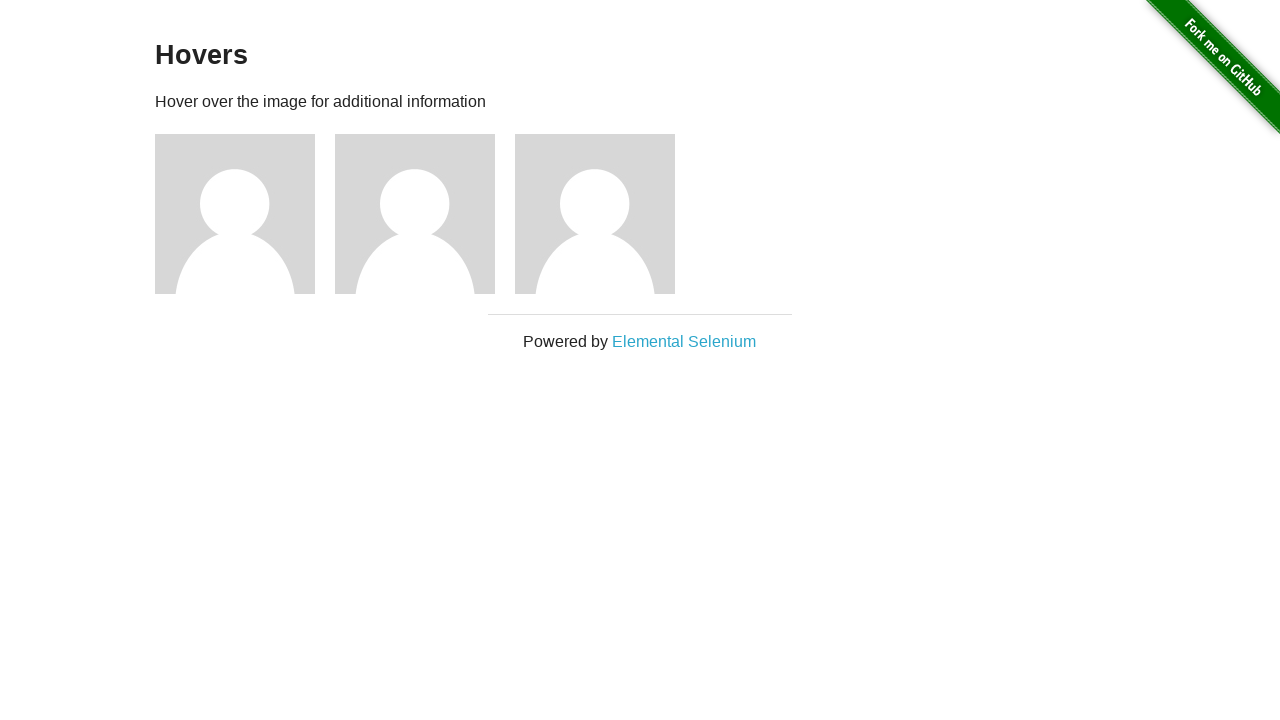

Hovered mouse cursor over first user avatar element at (235, 214) on (//img[@alt='User Avatar'])[1]
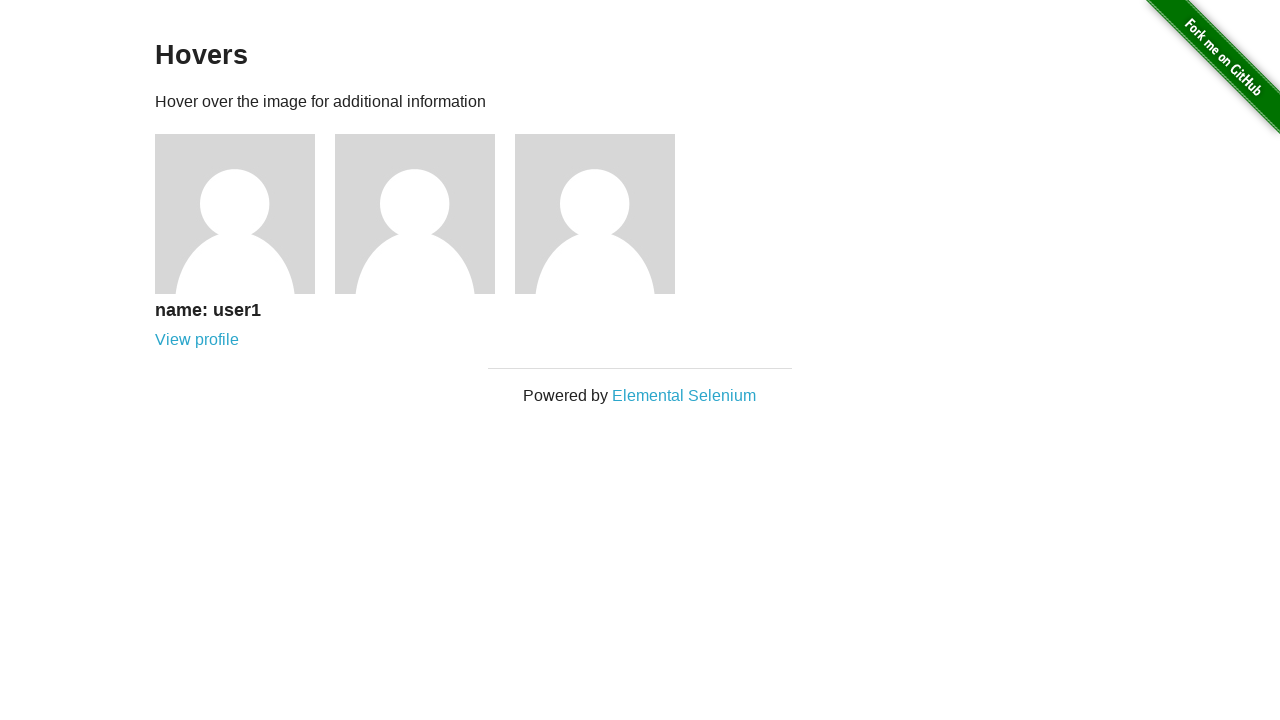

Hovered mouse cursor over second user avatar element at (415, 214) on (//img[@alt='User Avatar'])[2]
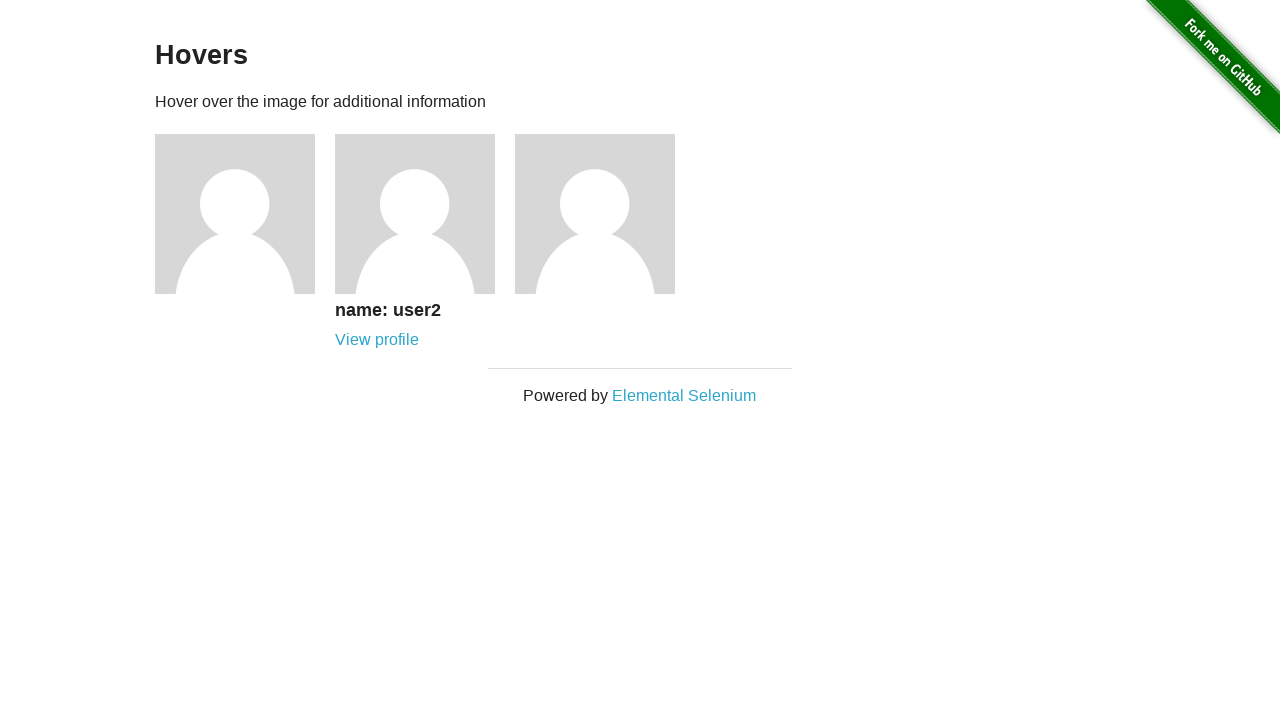

Hovered mouse cursor over third user avatar element at (595, 214) on (//img[@alt='User Avatar'])[3]
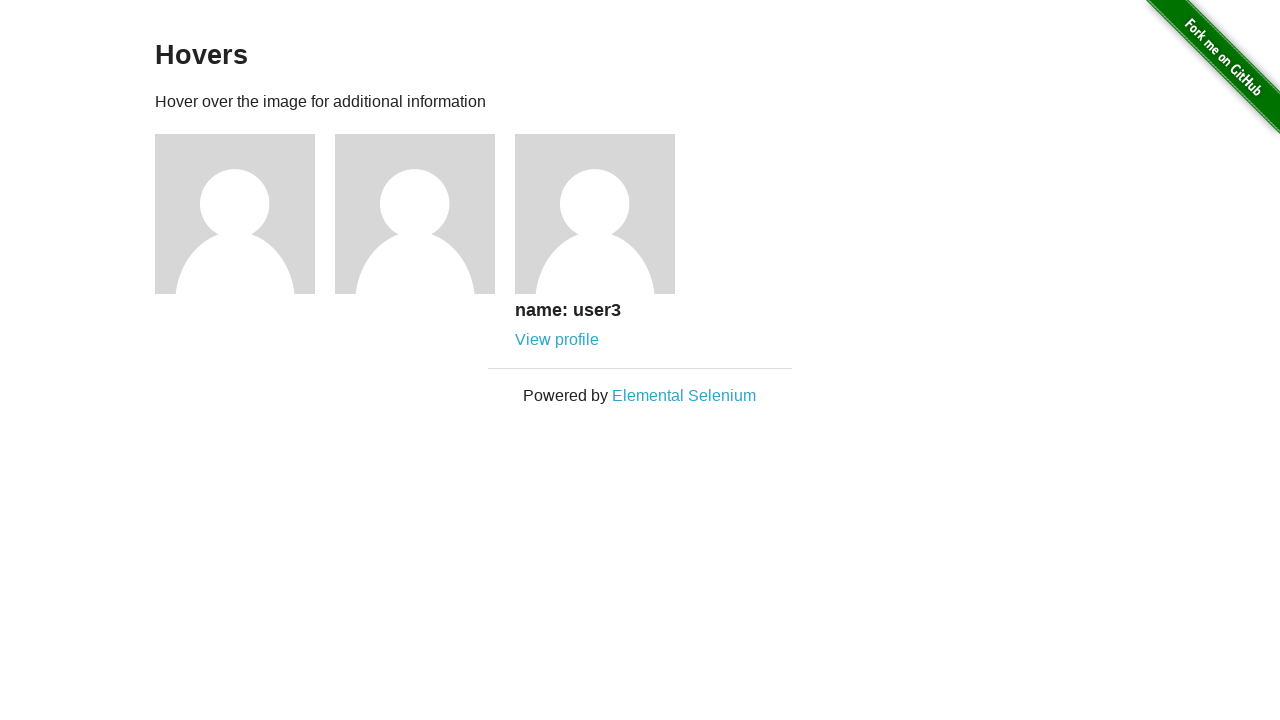

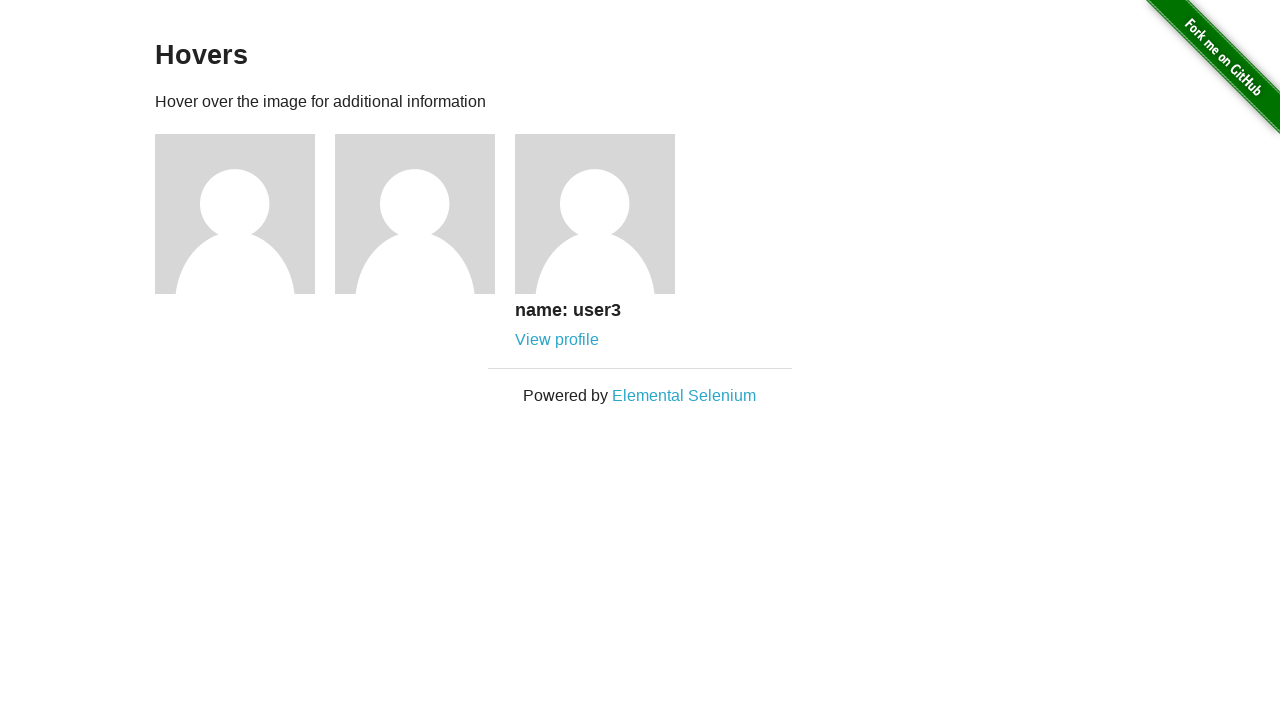